Navigates to a website and verifies that specific text content is present on the page

Starting URL: https://www.potolki-minsk.by/

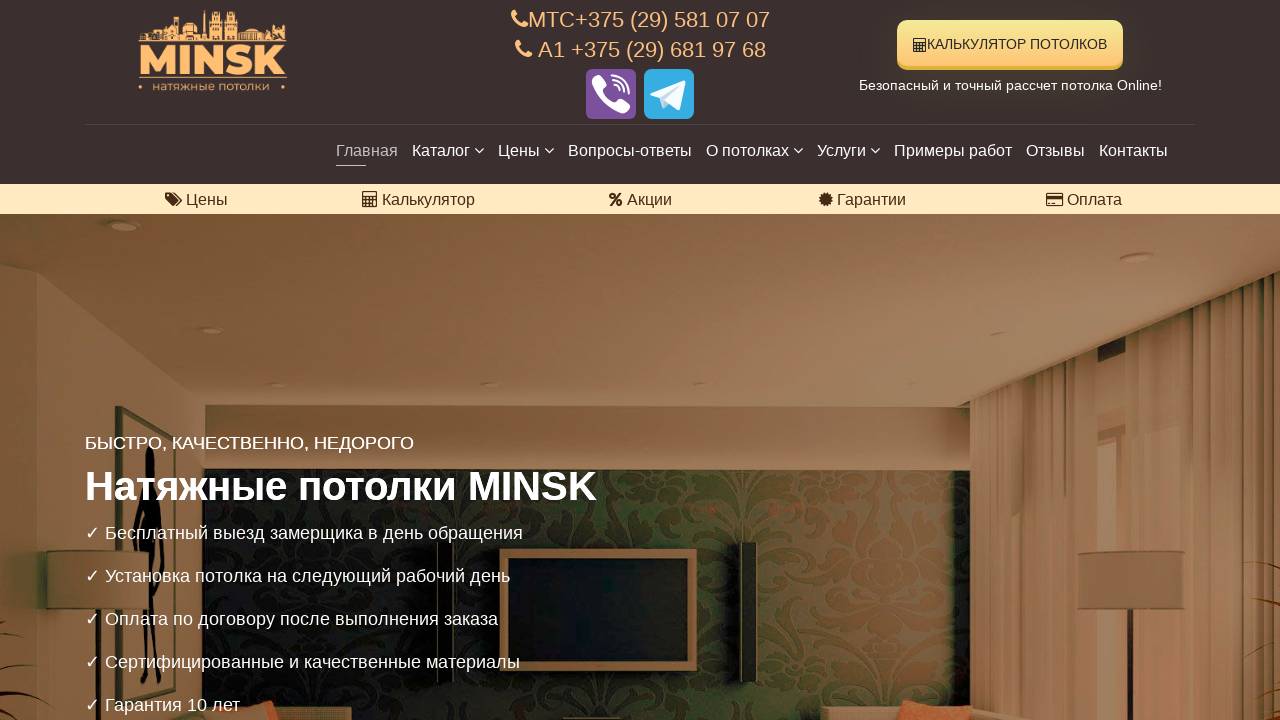

Waited for main heading 'Натяжные потолки MINSK' to load
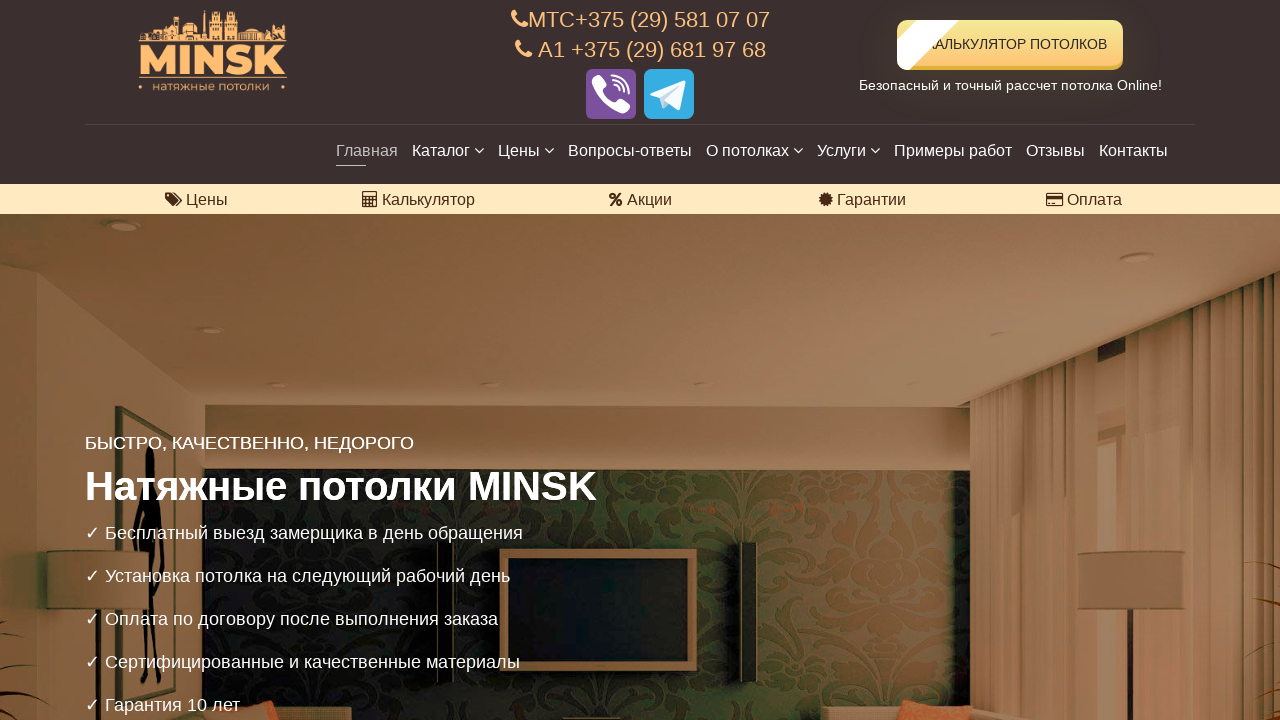

Located the main heading element
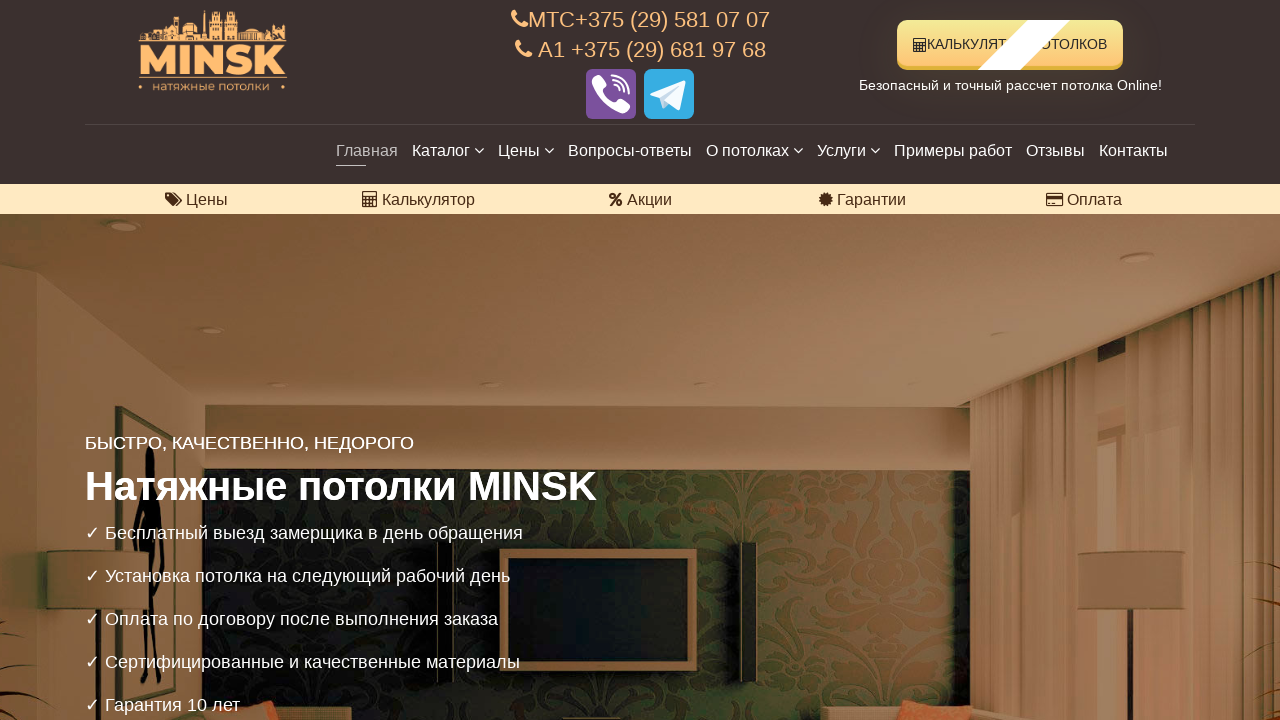

Verified that 'Натяжные потолки MINSK' text is visible on the page
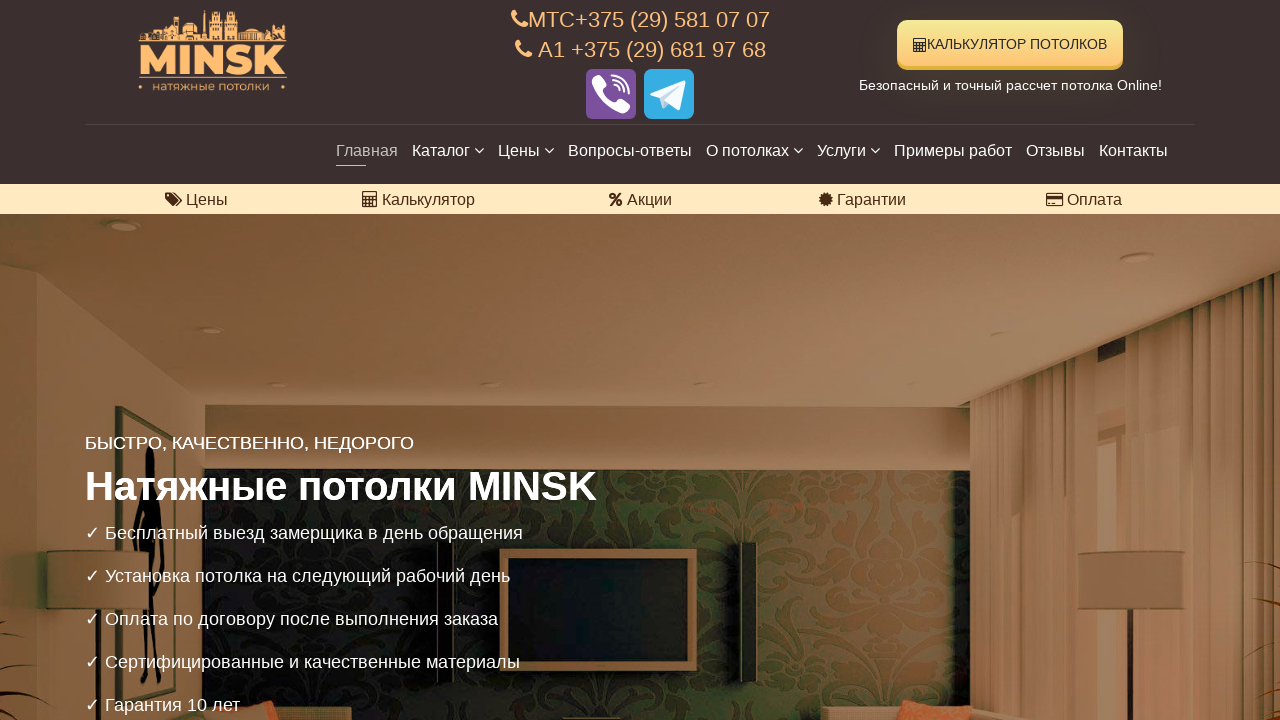

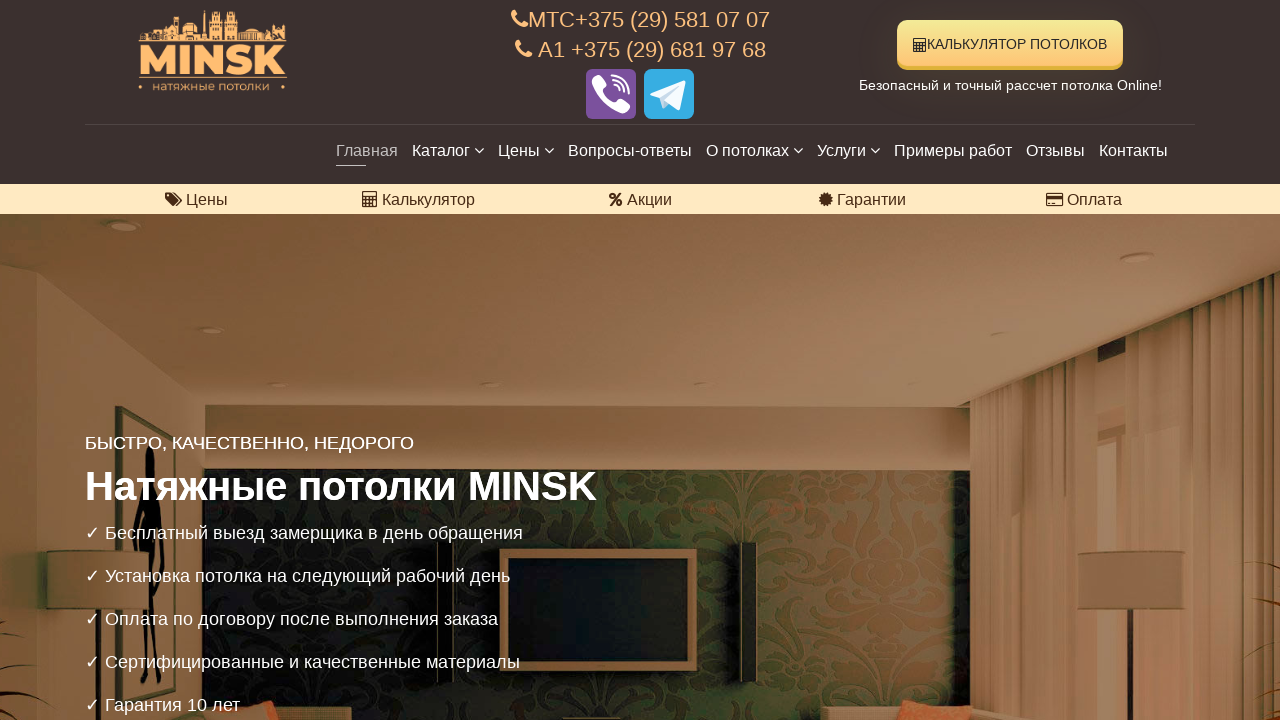